Tests multiple windows functionality by clicking a link that opens new windows 5 times, then closes all additional tabs

Starting URL: https://the-internet.herokuapp.com/windows

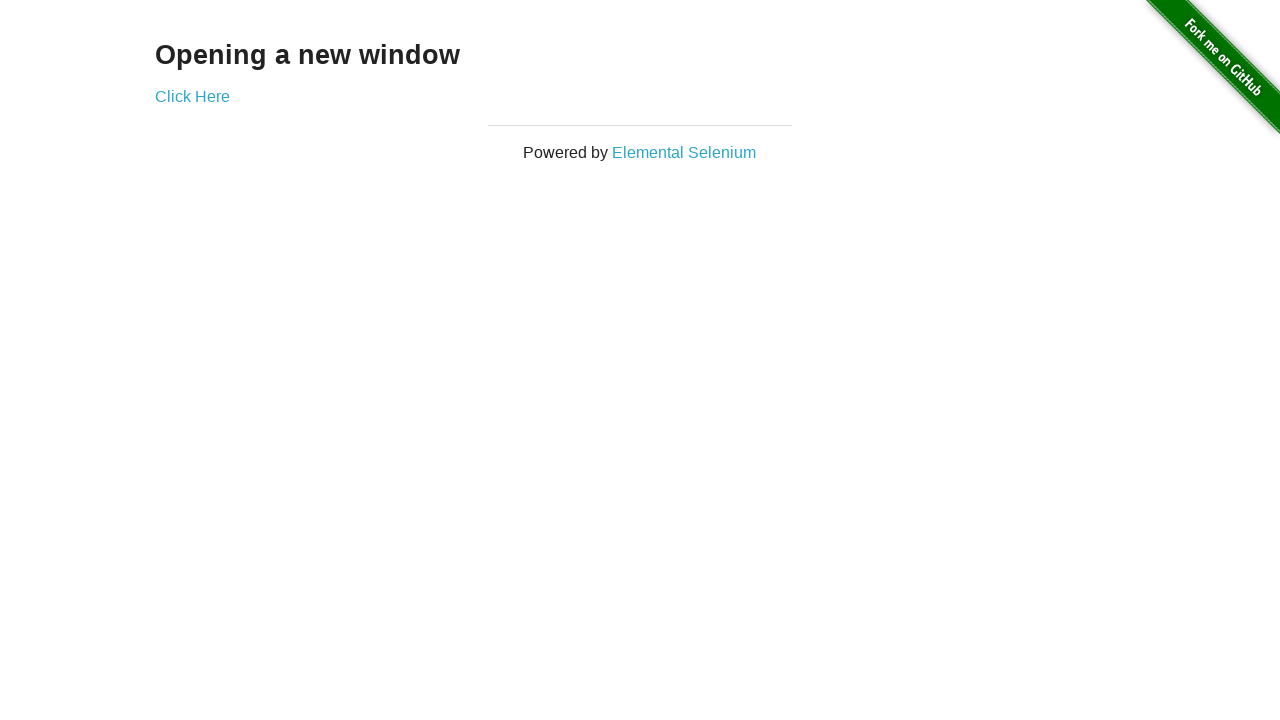

Stored original page reference
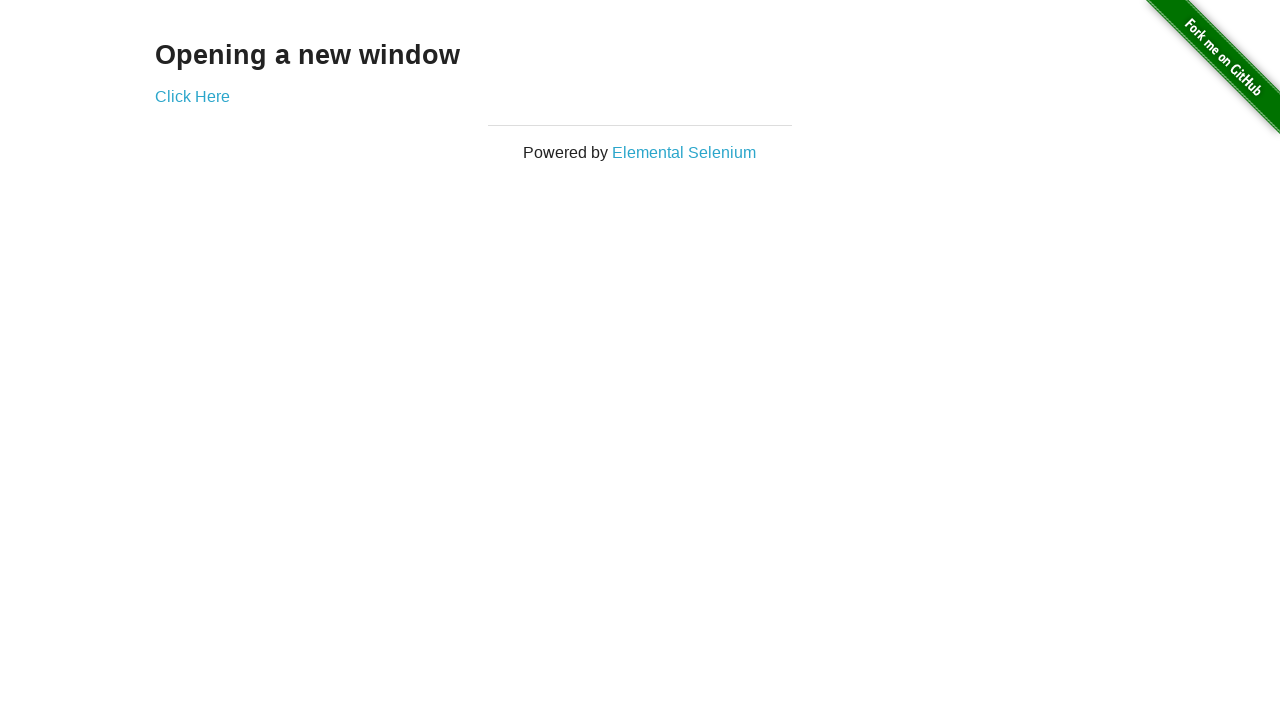

Clicked 'Click Here' link (iteration 1) at (192, 96) on a:has-text('Click Here')
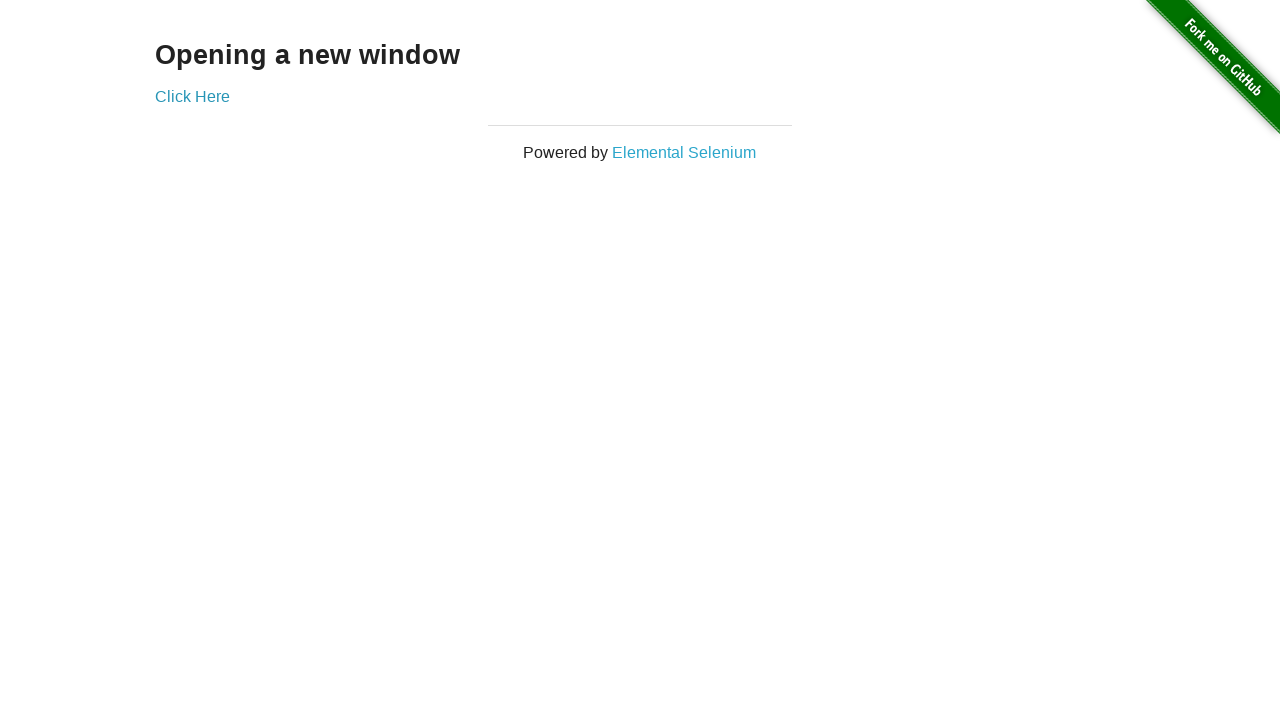

New window opened and stored for closure (window 1)
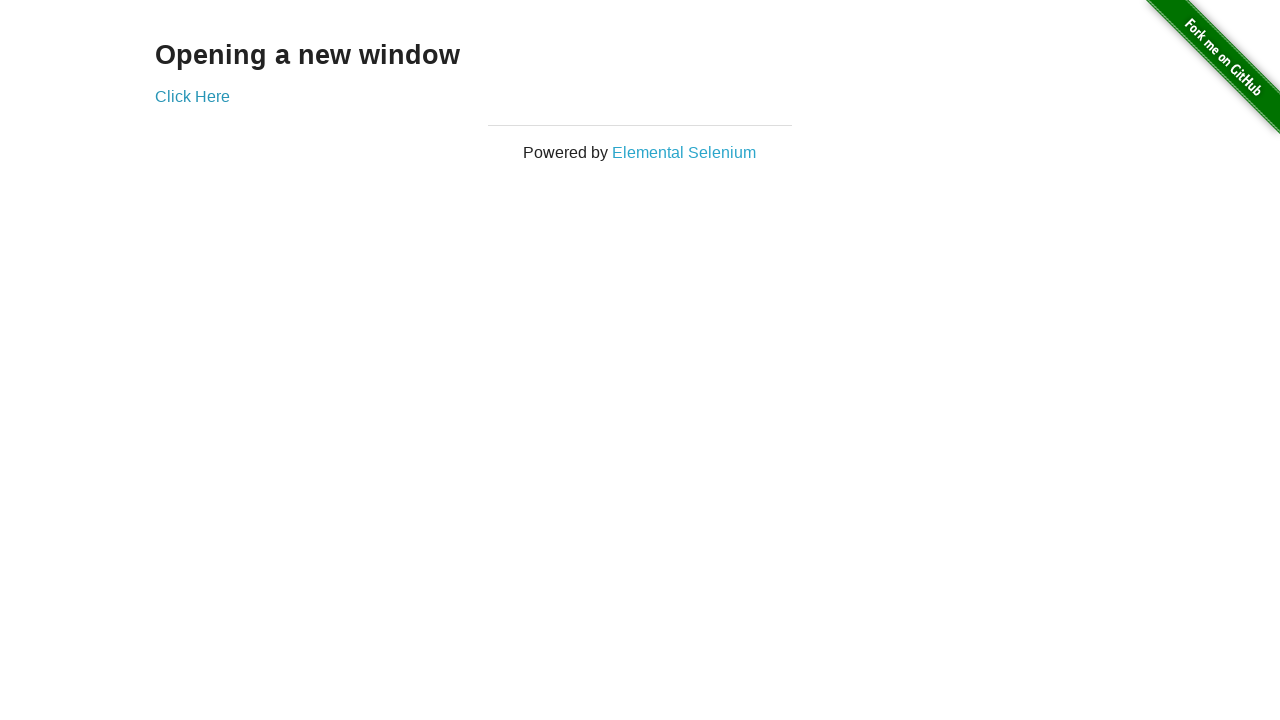

Clicked 'Click Here' link (iteration 2) at (192, 96) on a:has-text('Click Here')
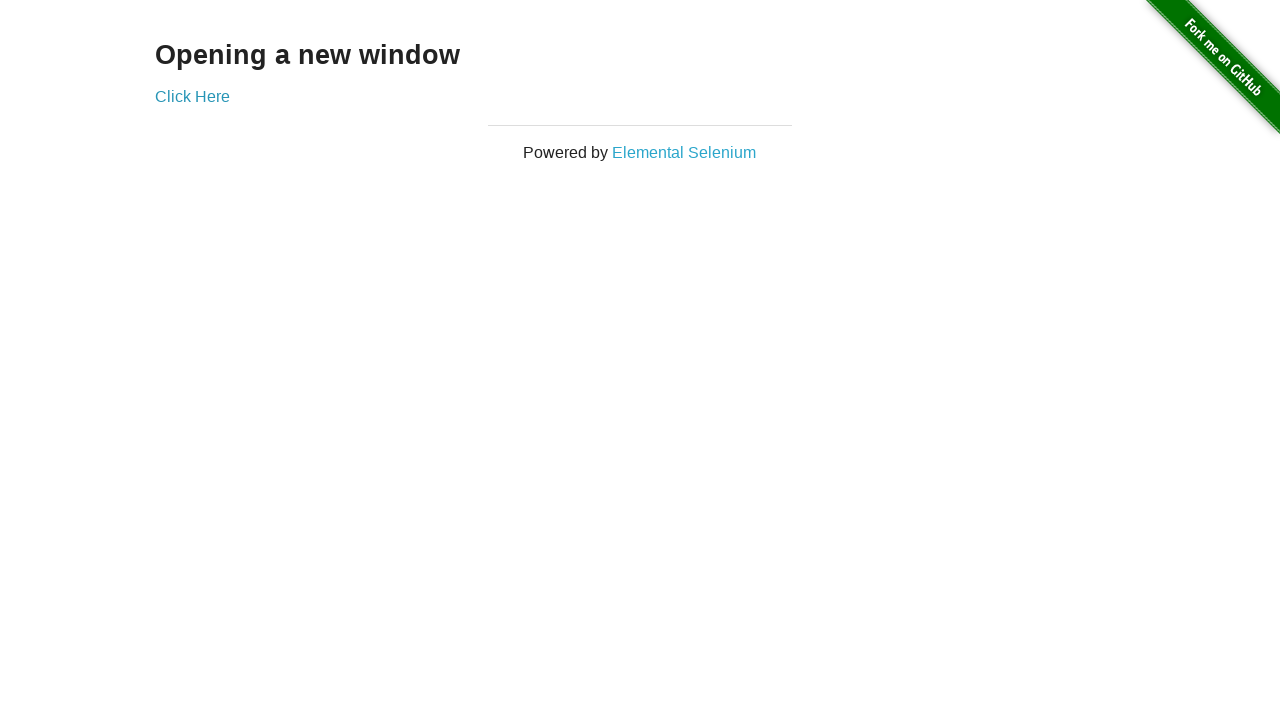

New window opened and stored for closure (window 2)
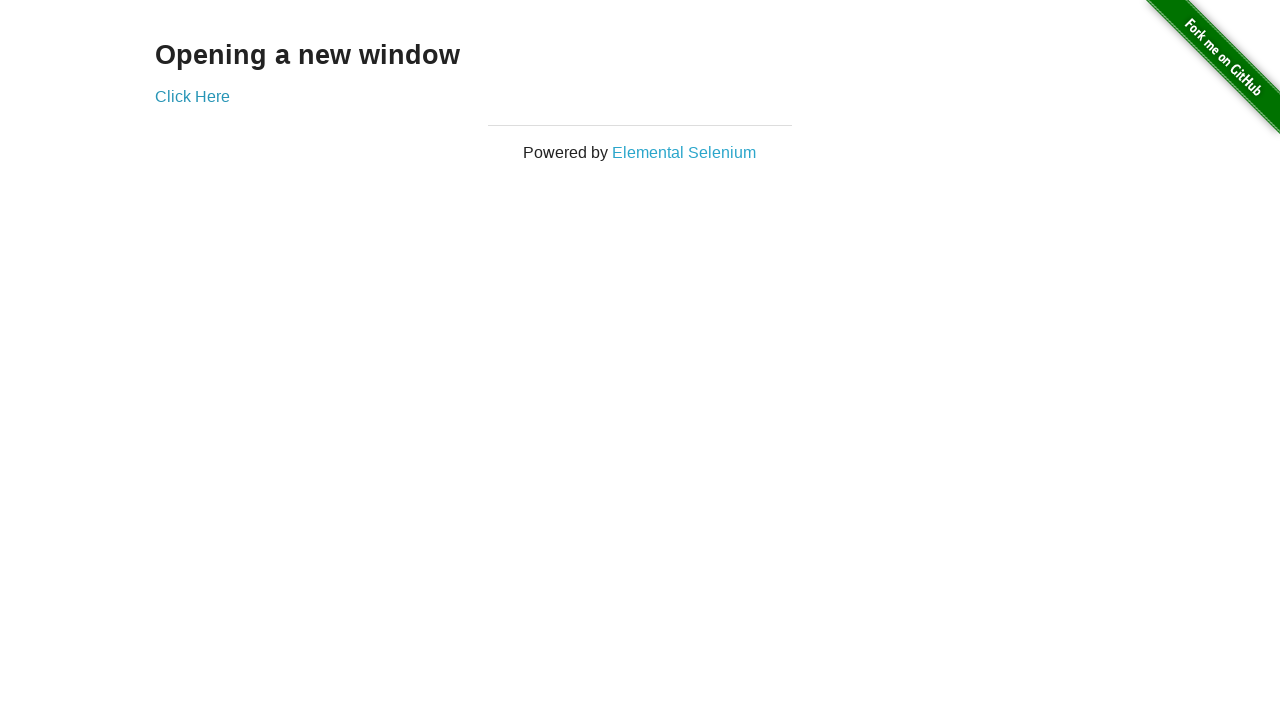

Clicked 'Click Here' link (iteration 3) at (192, 96) on a:has-text('Click Here')
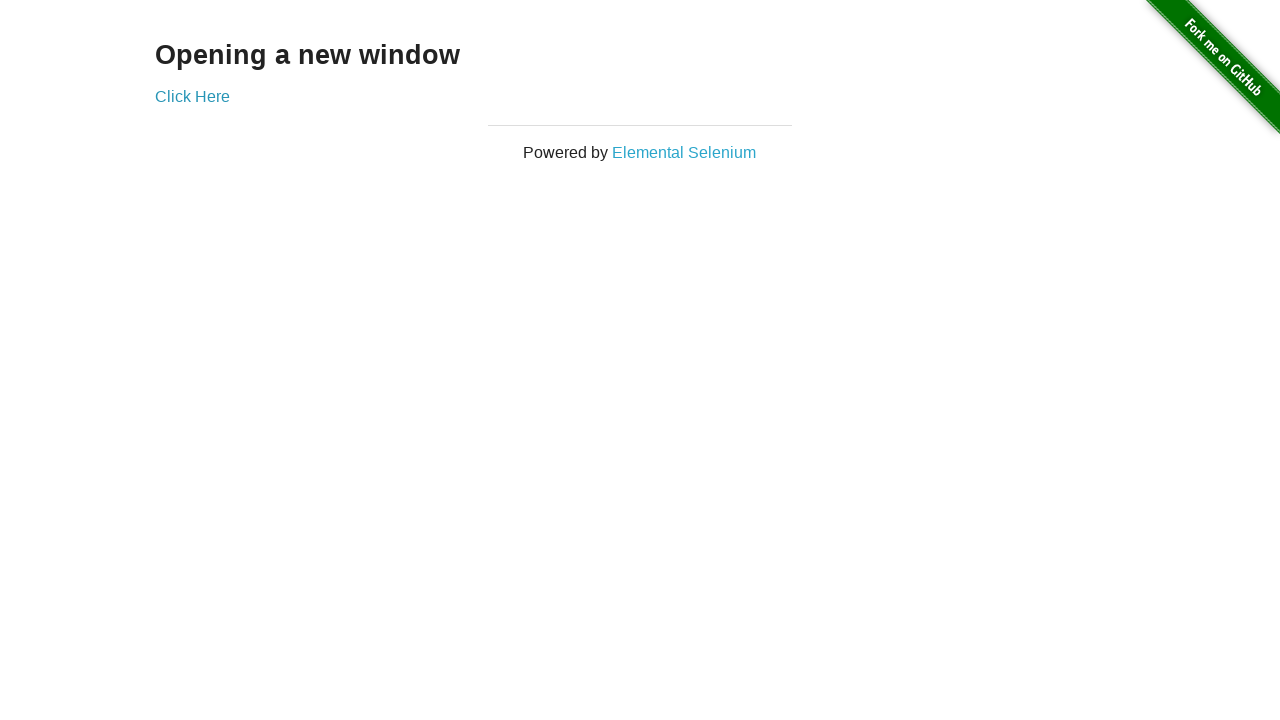

New window opened and stored for closure (window 3)
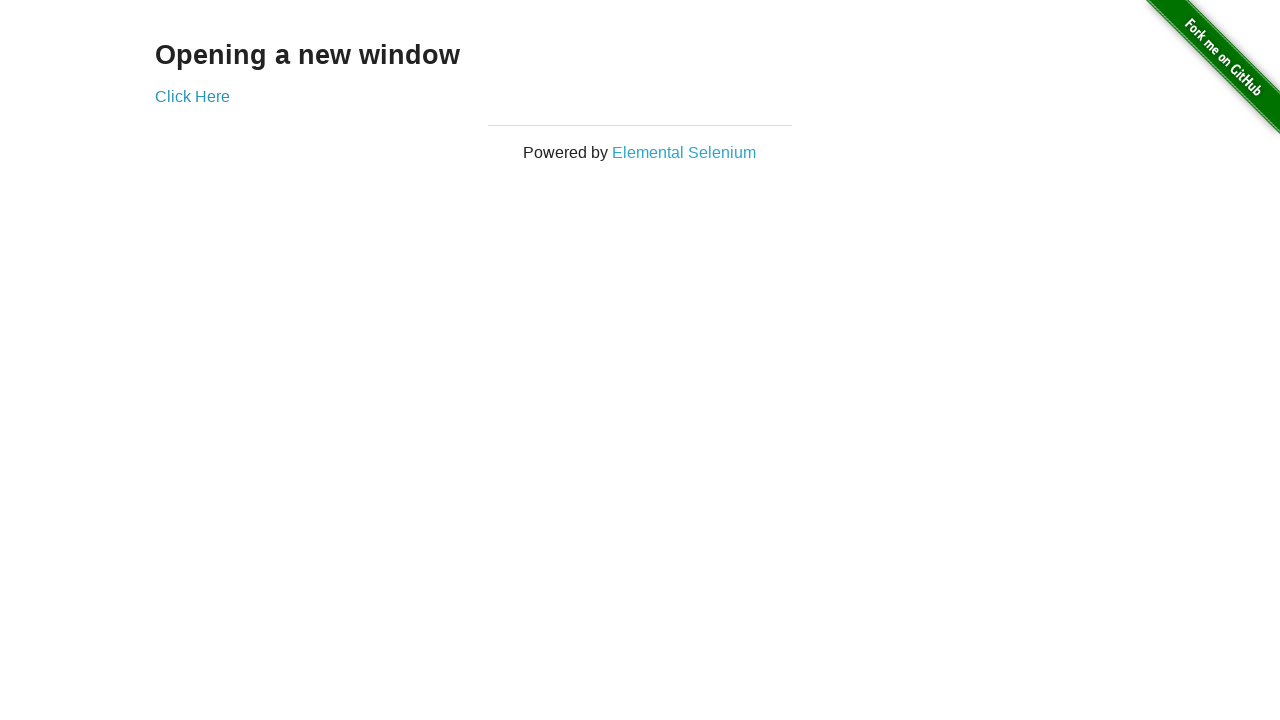

Clicked 'Click Here' link (iteration 4) at (192, 96) on a:has-text('Click Here')
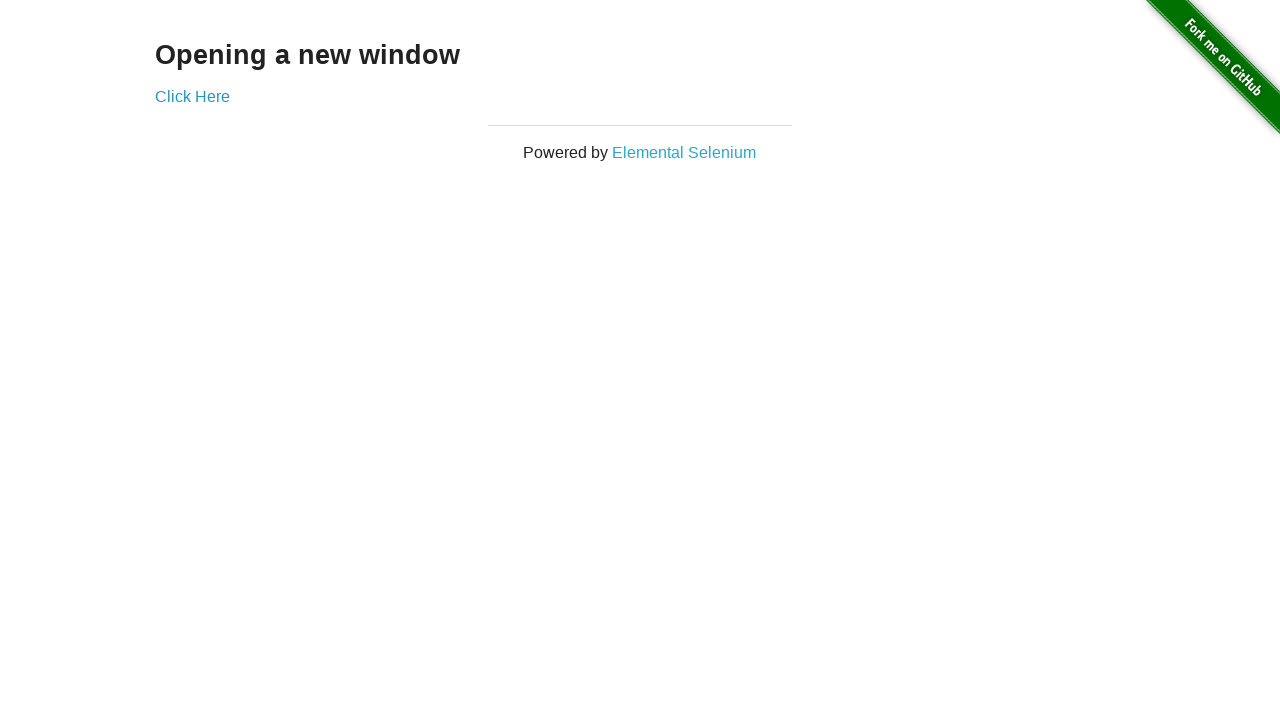

New window opened and stored for closure (window 4)
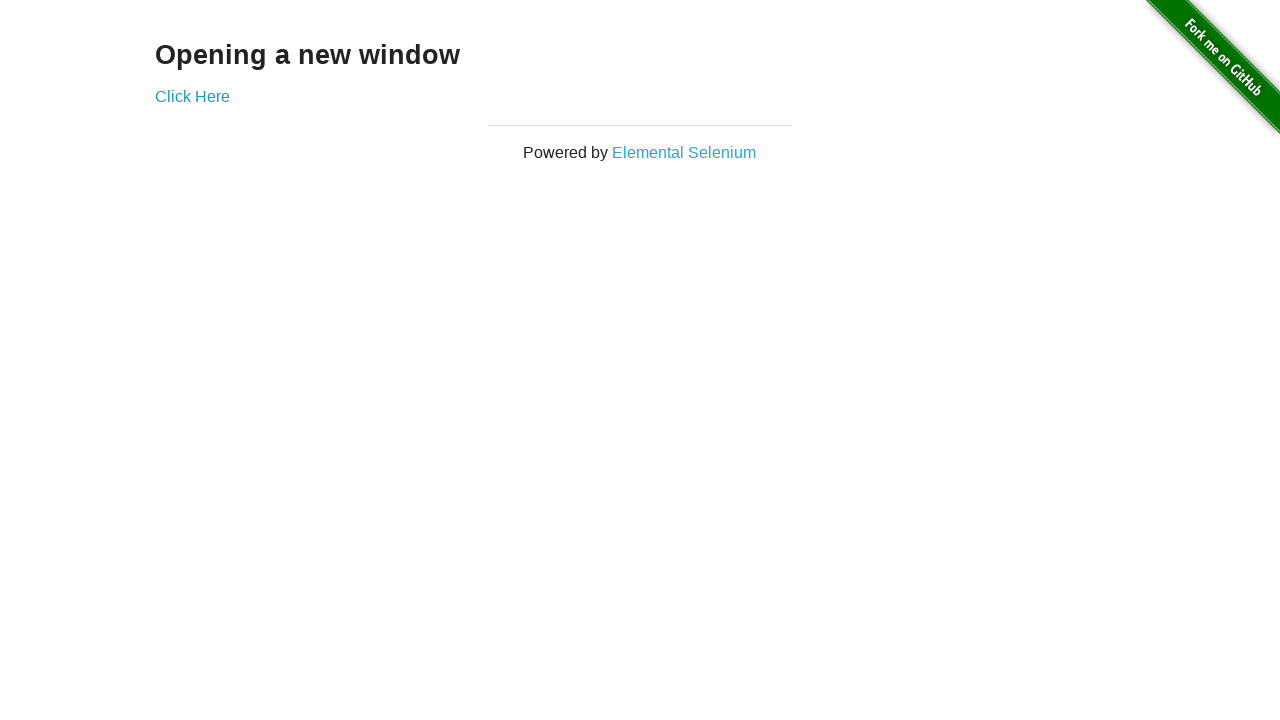

Clicked 'Click Here' link (iteration 5) at (192, 96) on a:has-text('Click Here')
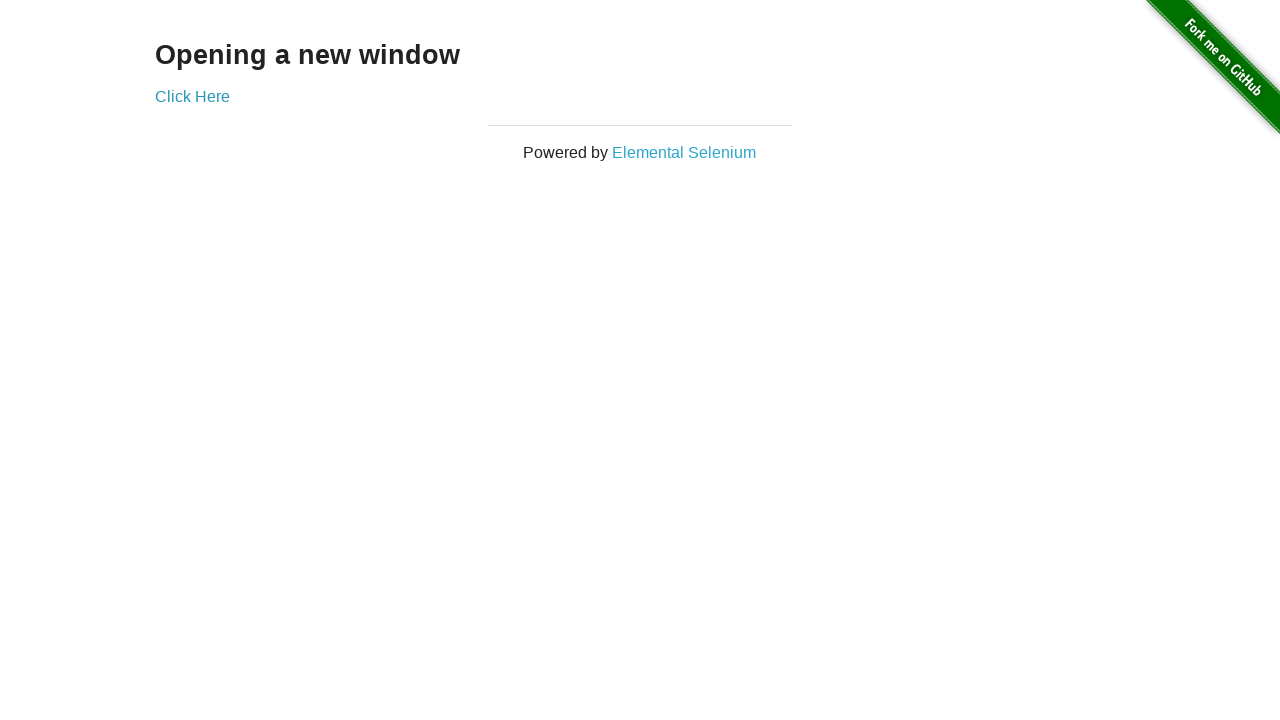

New window opened and stored for closure (window 5)
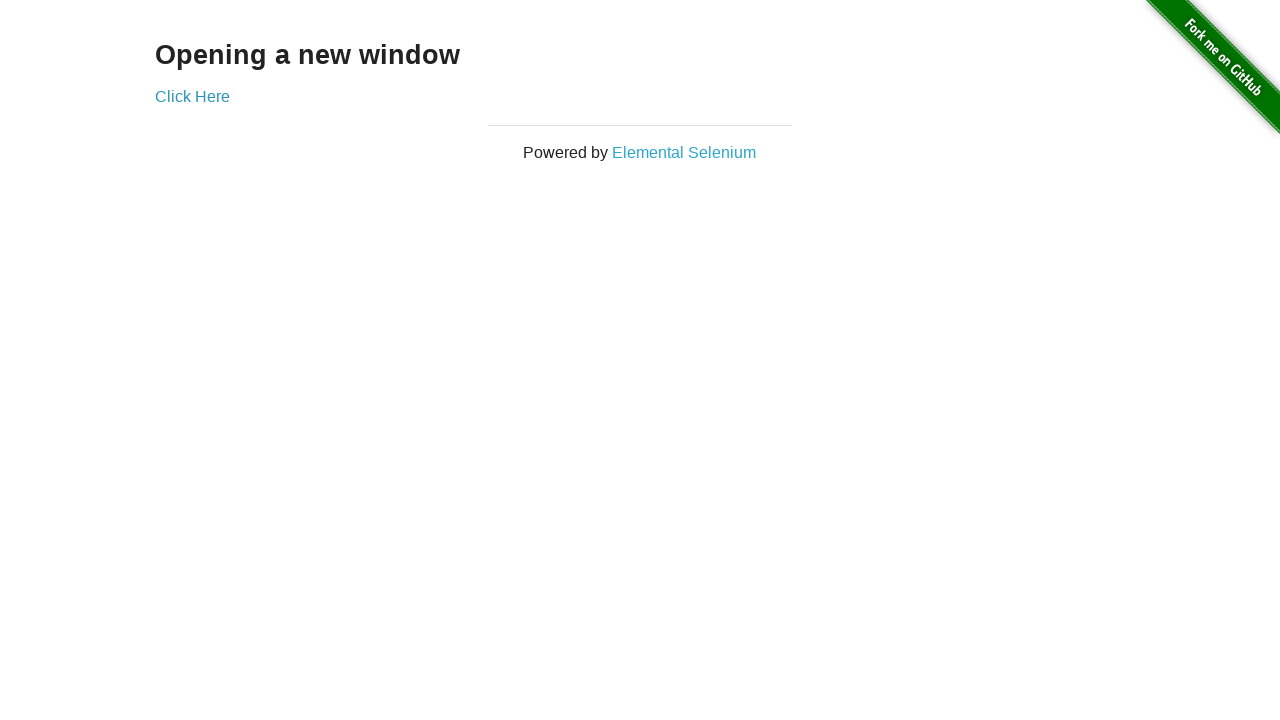

Closed an additional window
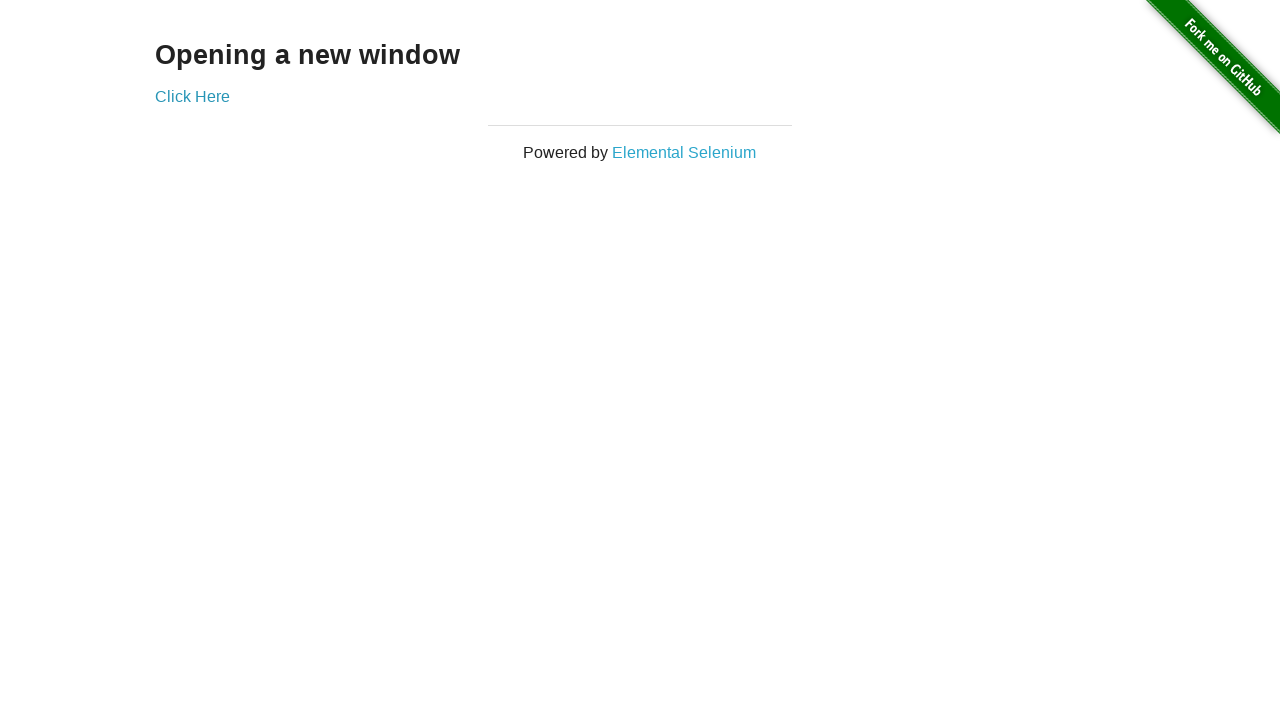

Closed an additional window
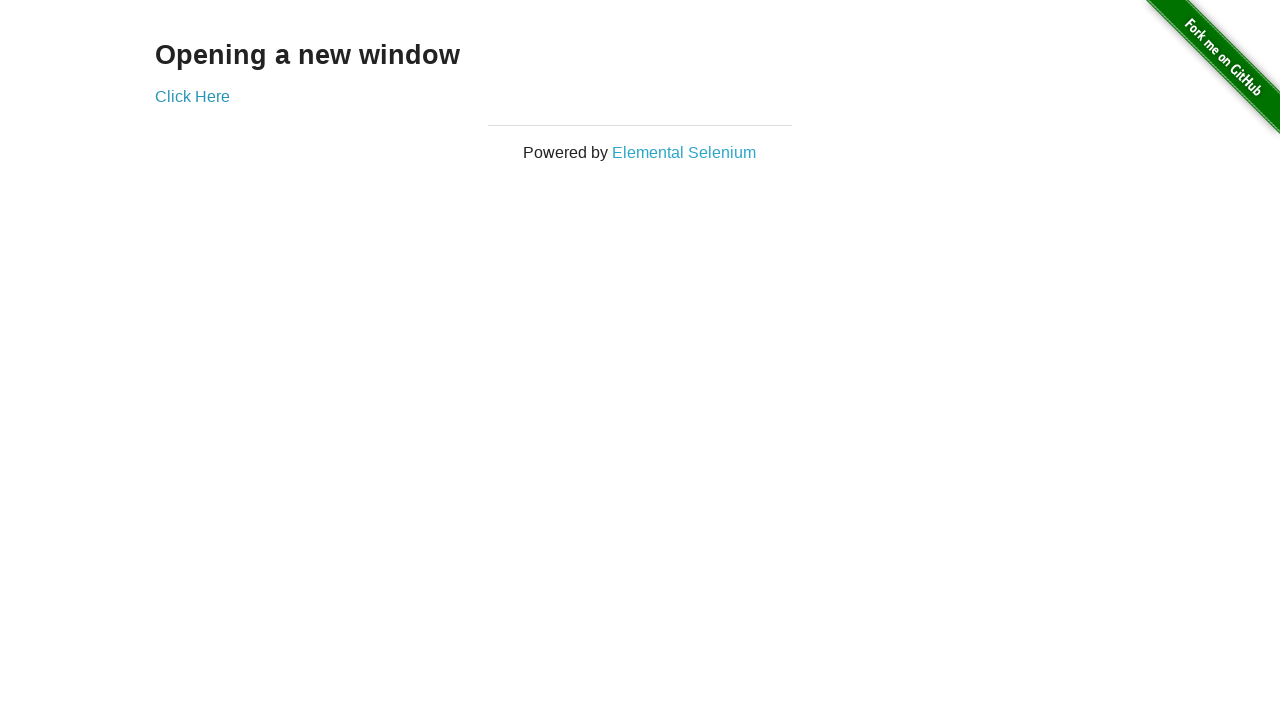

Closed an additional window
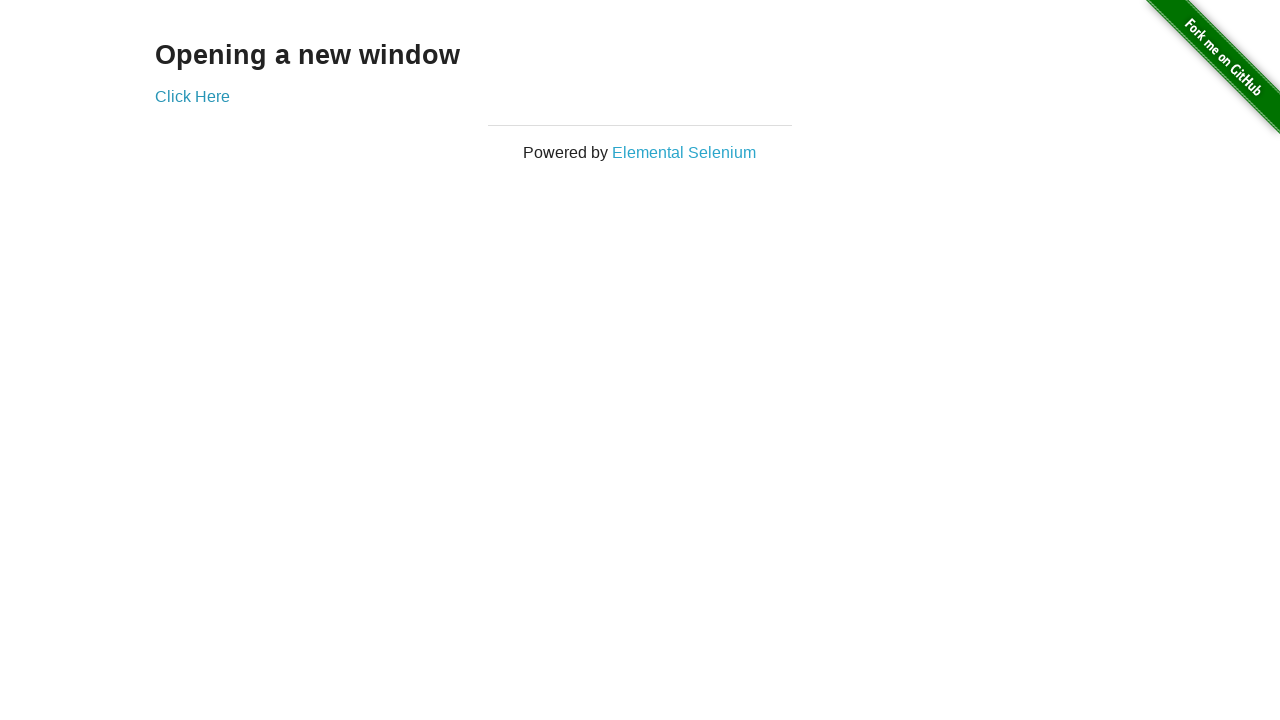

Closed an additional window
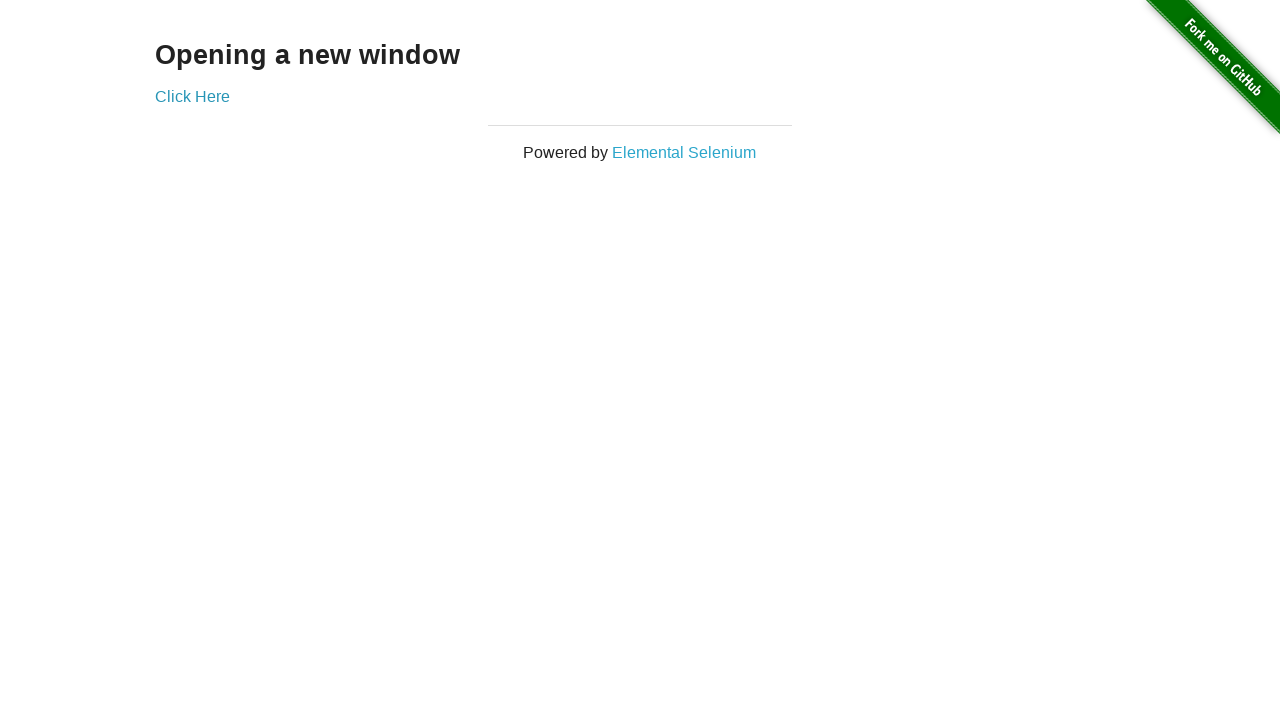

Closed an additional window
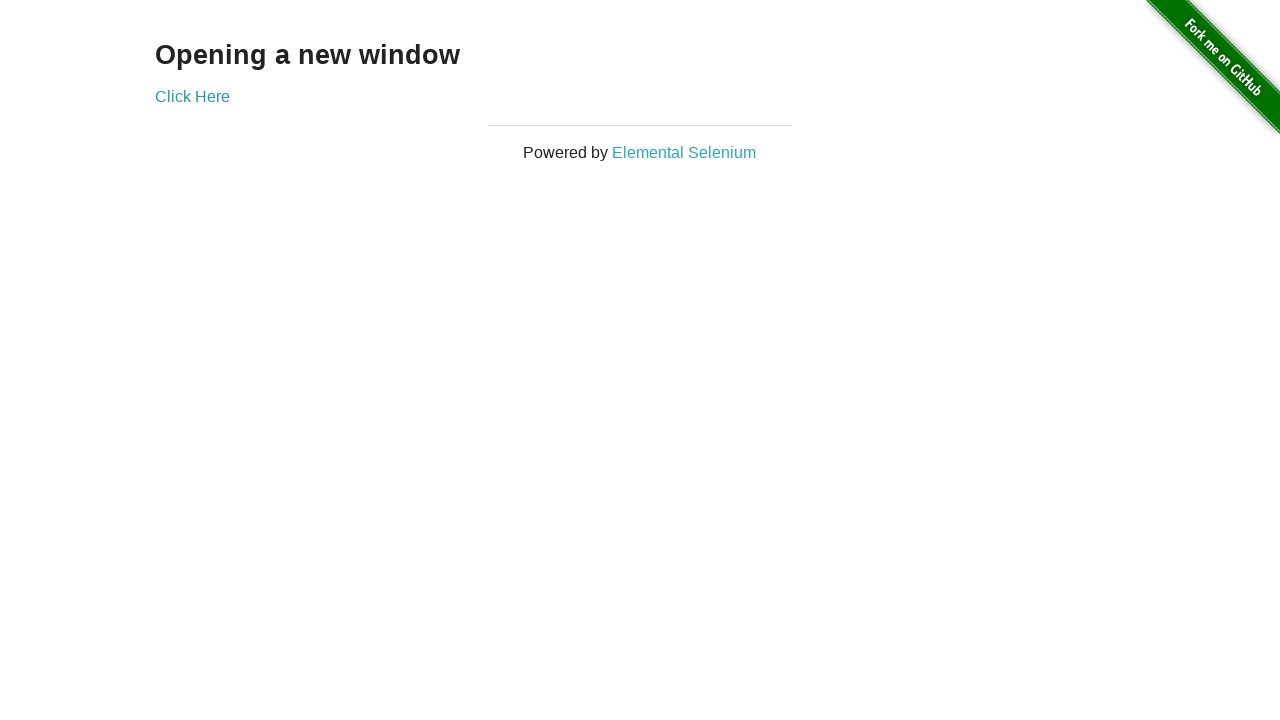

Verified 'Click Here' link is still visible on original page
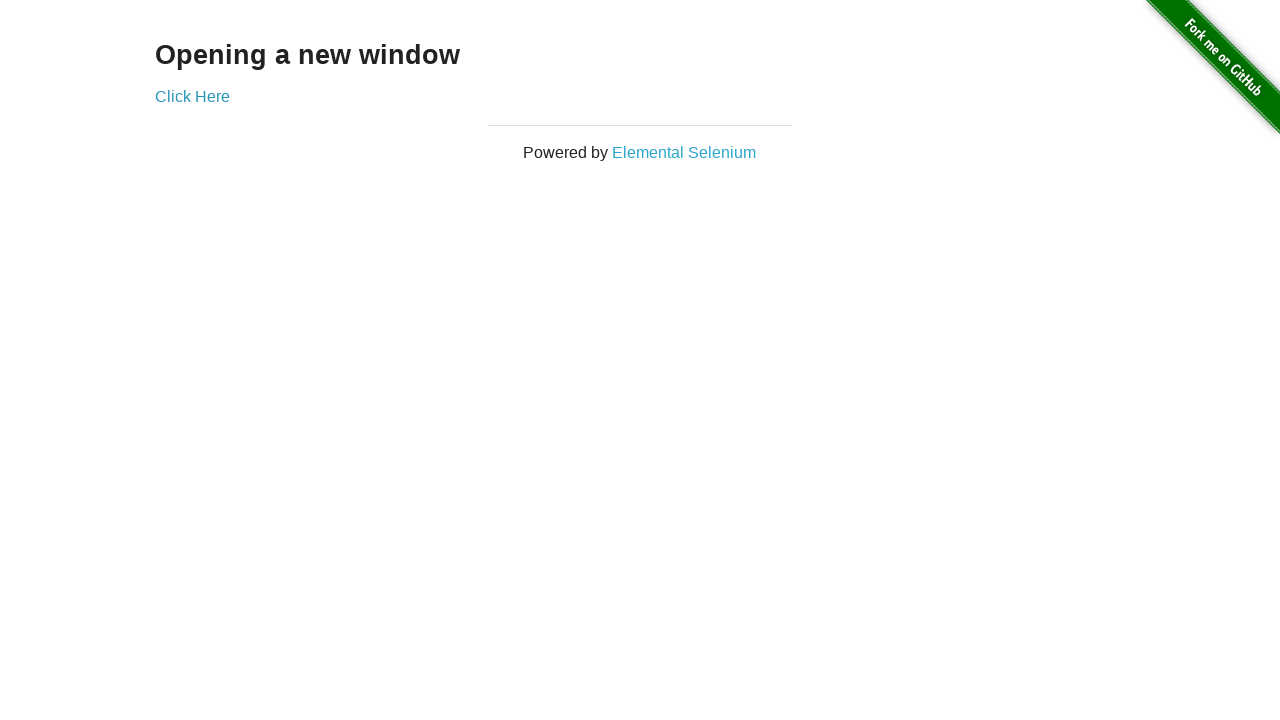

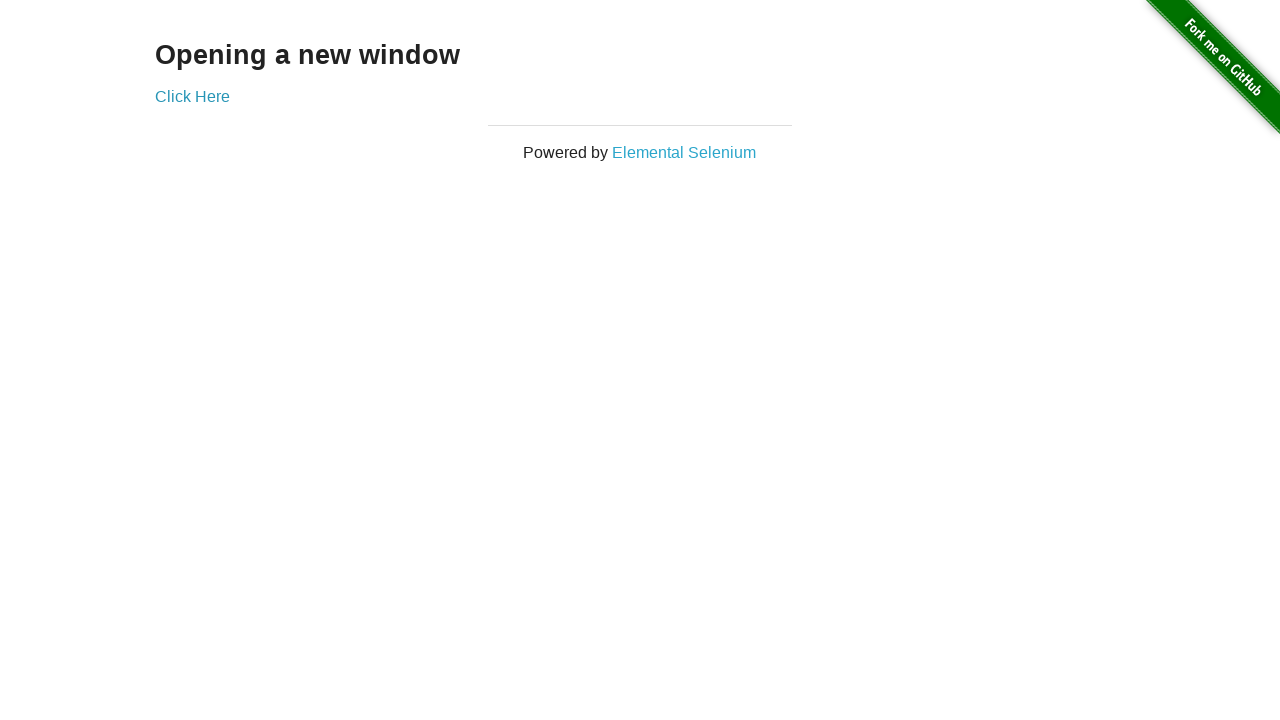